Tests the forgot password functionality by entering an email address and clicking the retrieve password button on the Heroku test site.

Starting URL: https://the-internet.herokuapp.com/forgot_password

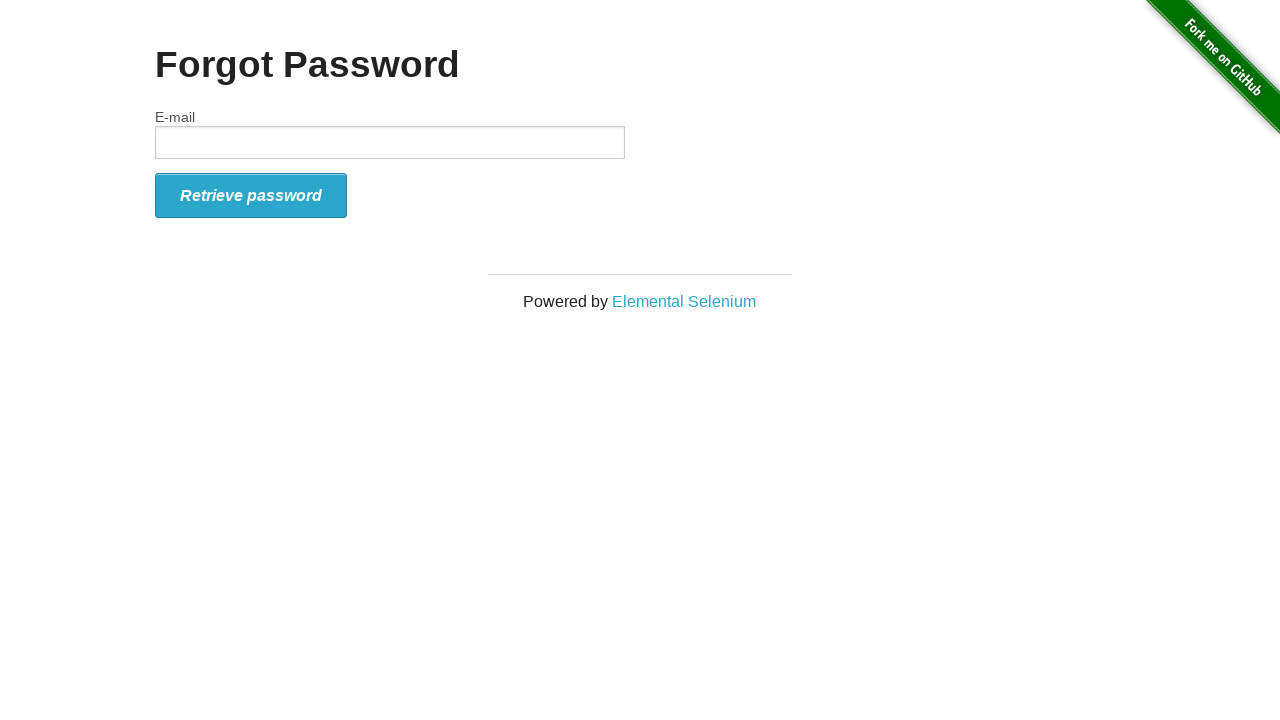

Filled email field with 'testuser472@example.com' on #email
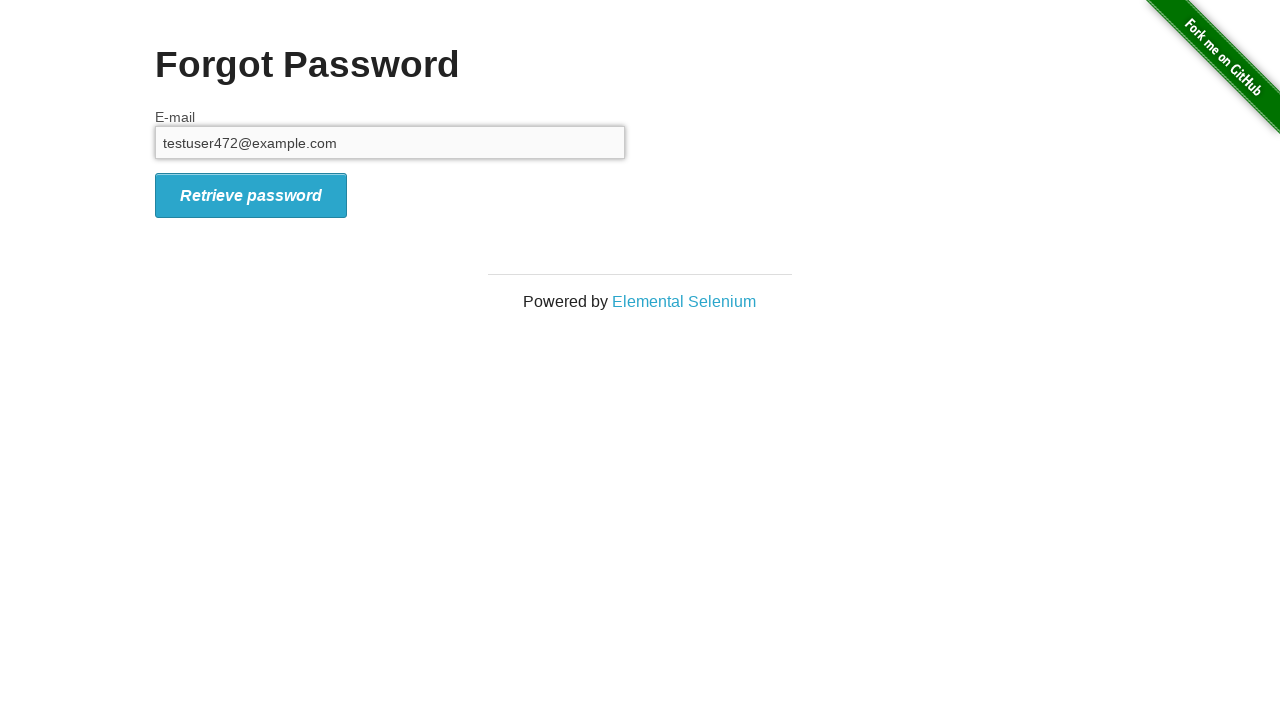

Clicked retrieve password button at (251, 195) on #form_submit
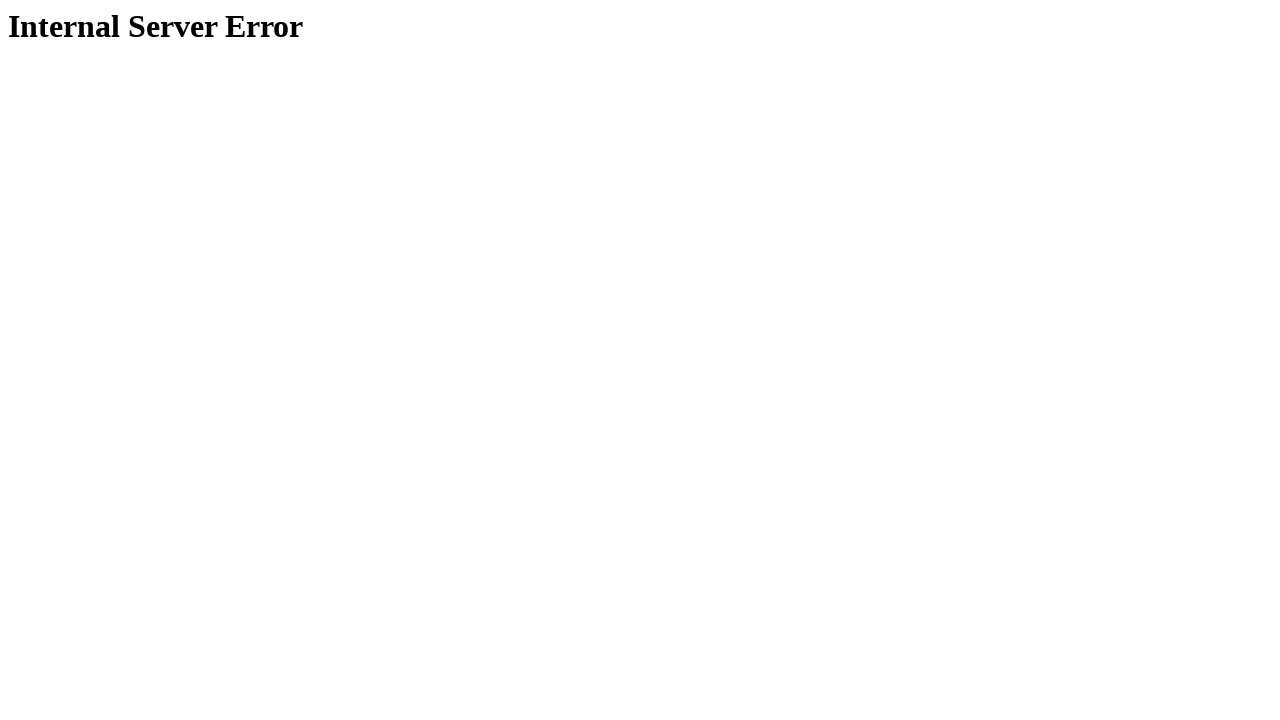

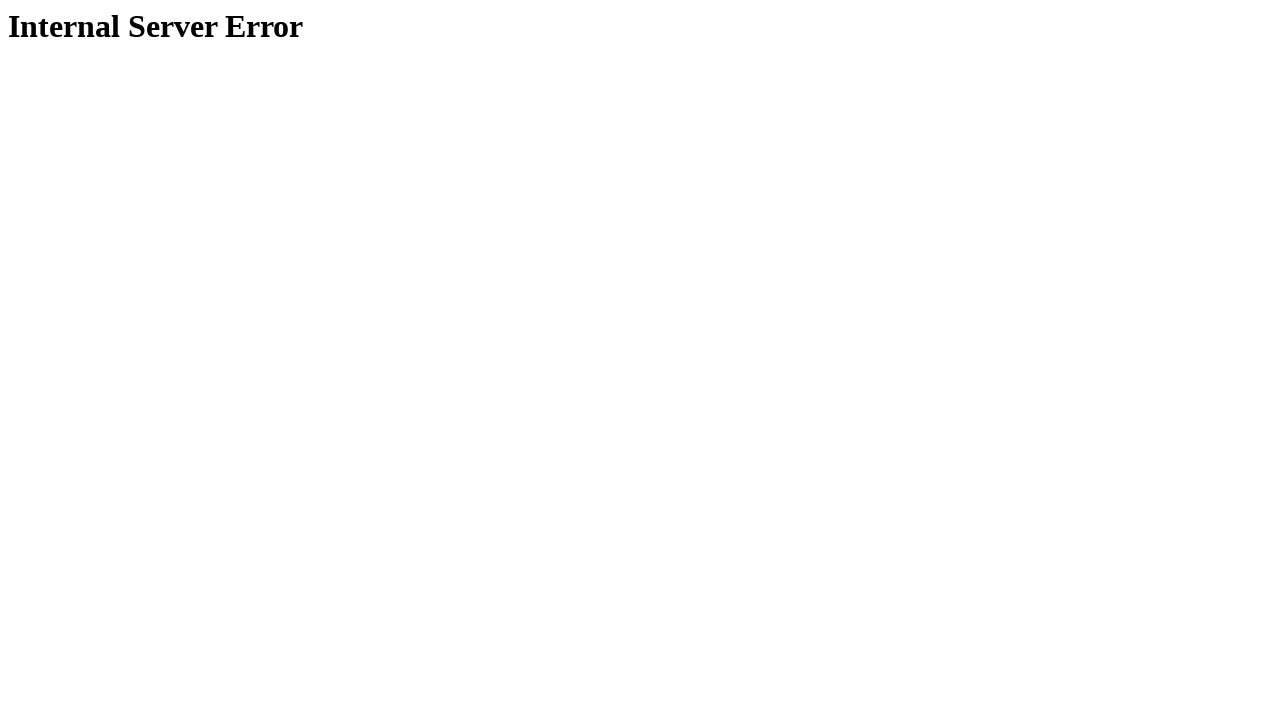